Navigates to Flipkart homepage and sets the browser window position. This is a basic browser window management test with no user interactions beyond the initial page load.

Starting URL: https://www.flipkart.com/

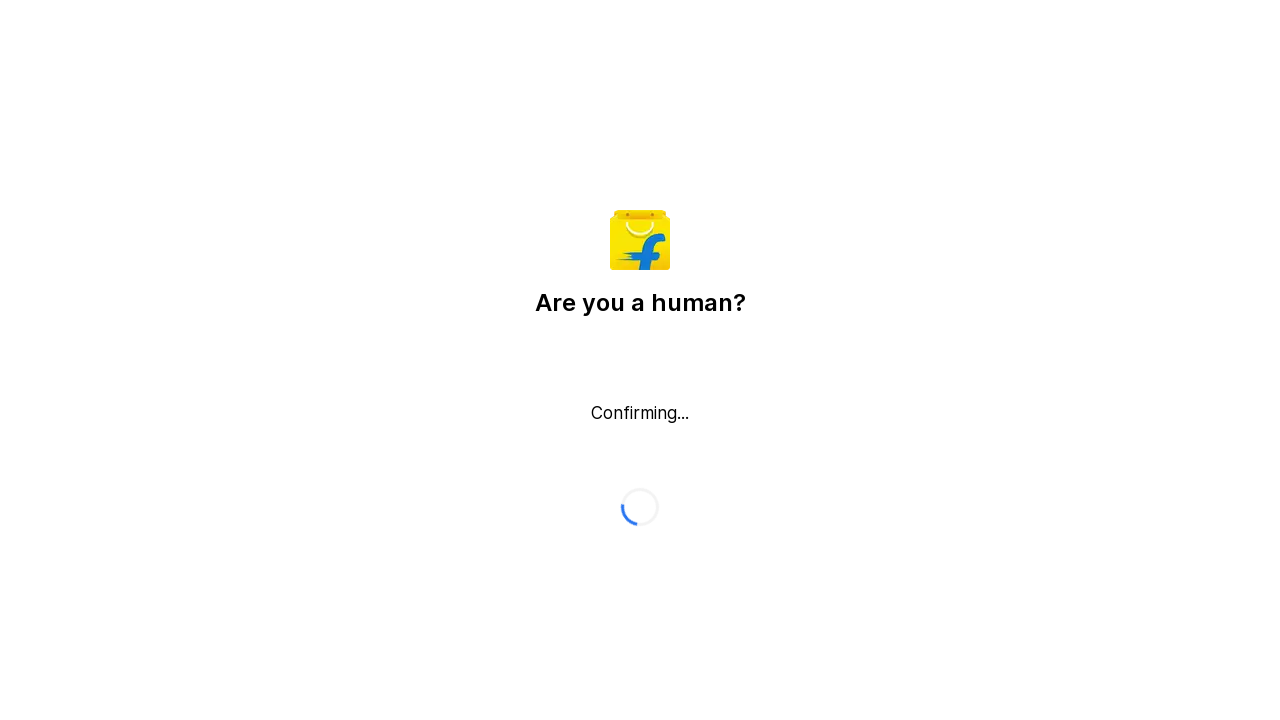

Waited for Flipkart homepage to load (domcontentloaded state reached)
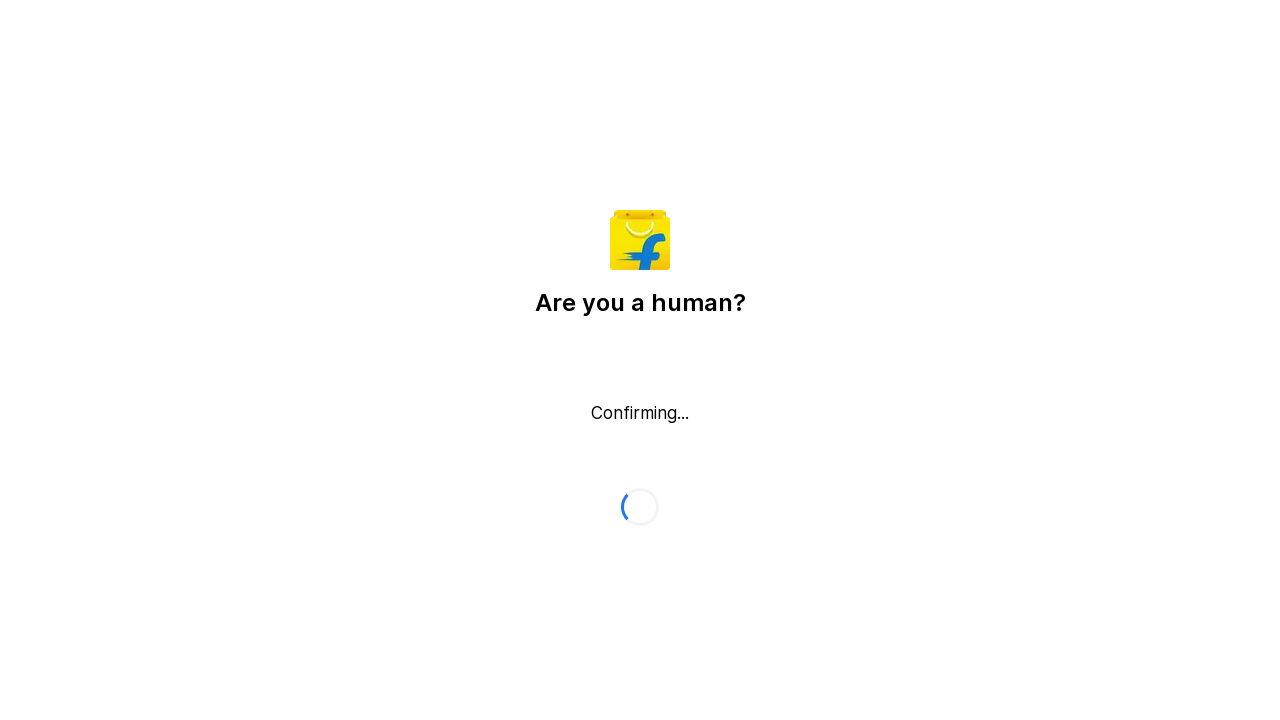

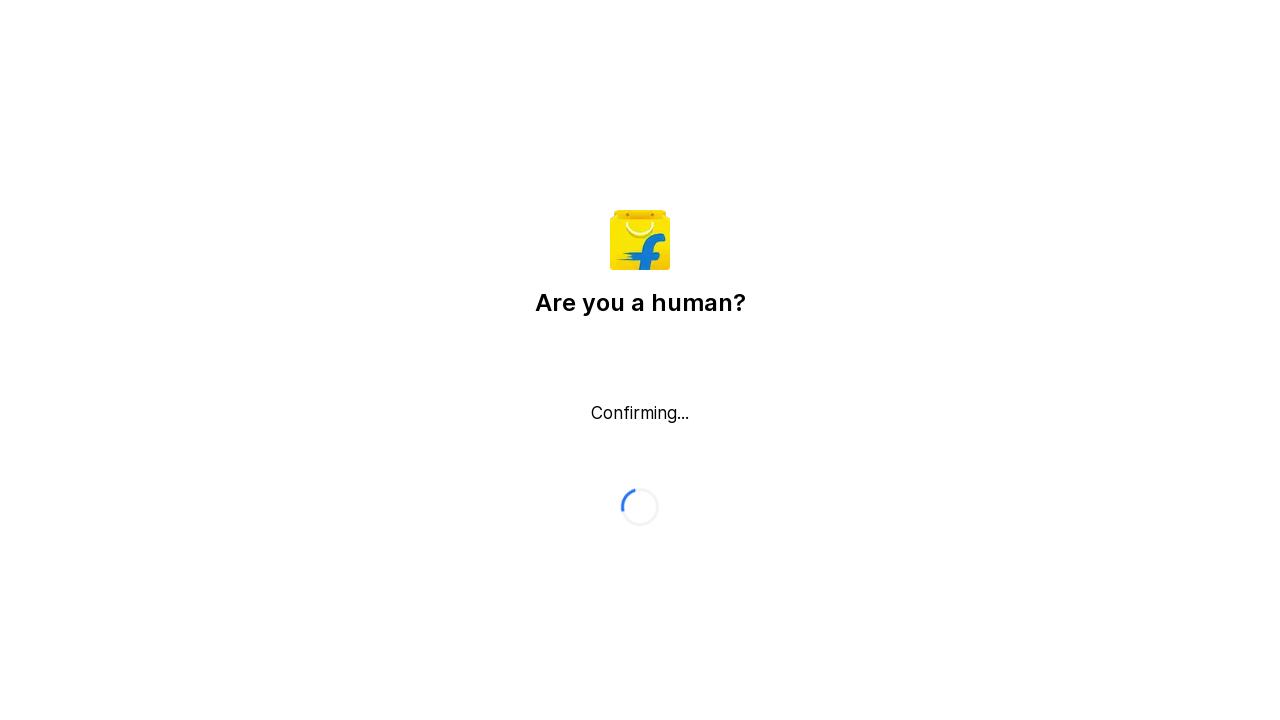